Tests opting out of A/B tests by adding an opt-out cookie before visiting the A/B test page

Starting URL: http://the-internet.herokuapp.com

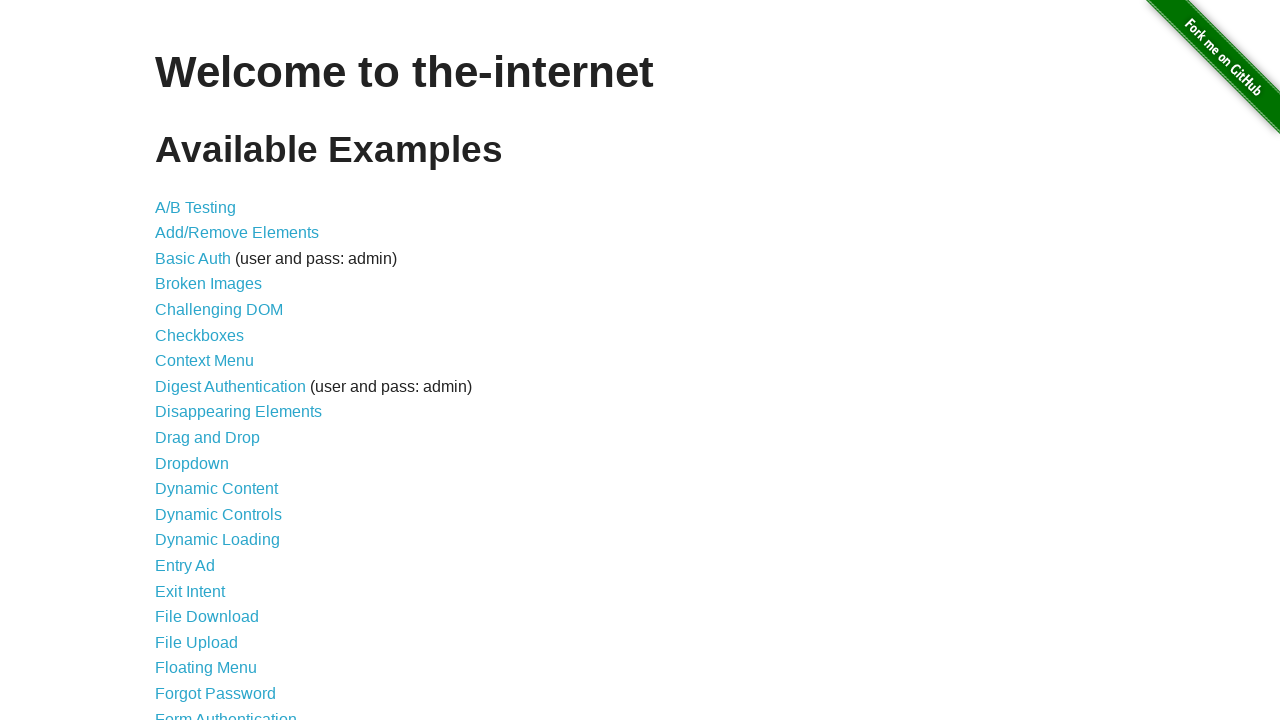

Added optimizelyOptOut cookie to opt out of A/B tests
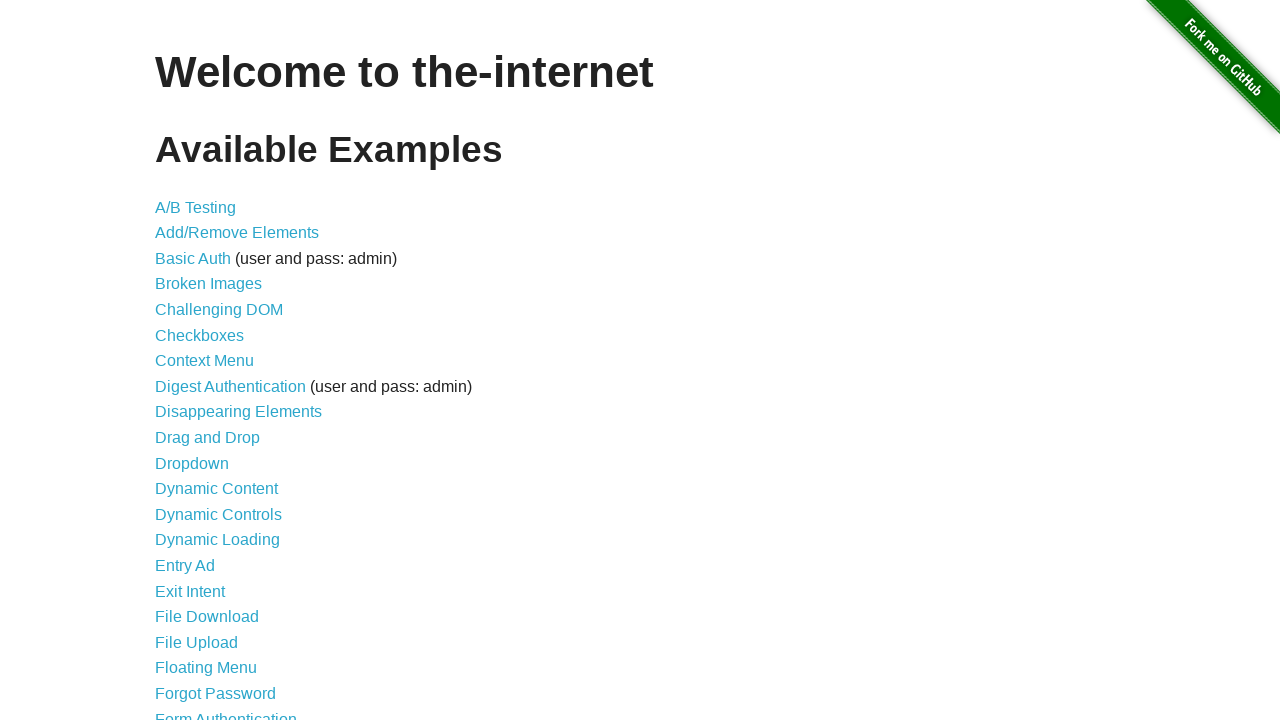

Navigated to A/B test page
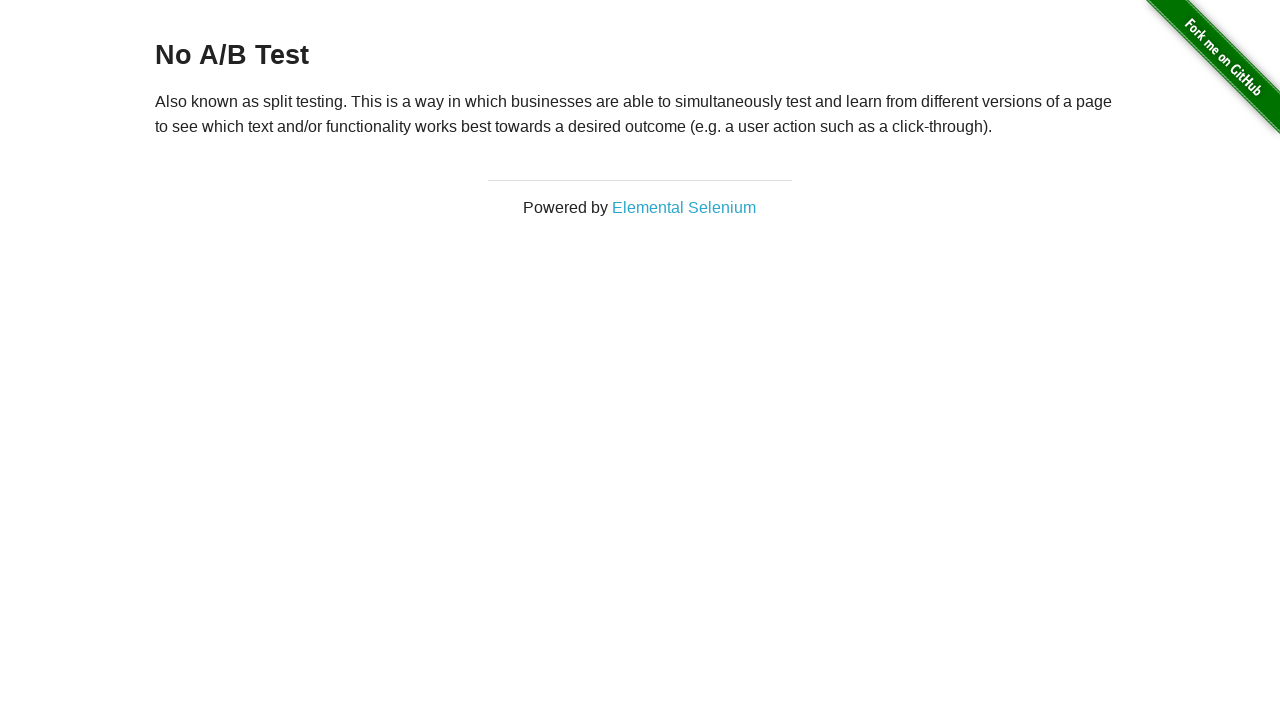

A/B test page heading loaded, confirming opt-out cookie was applied
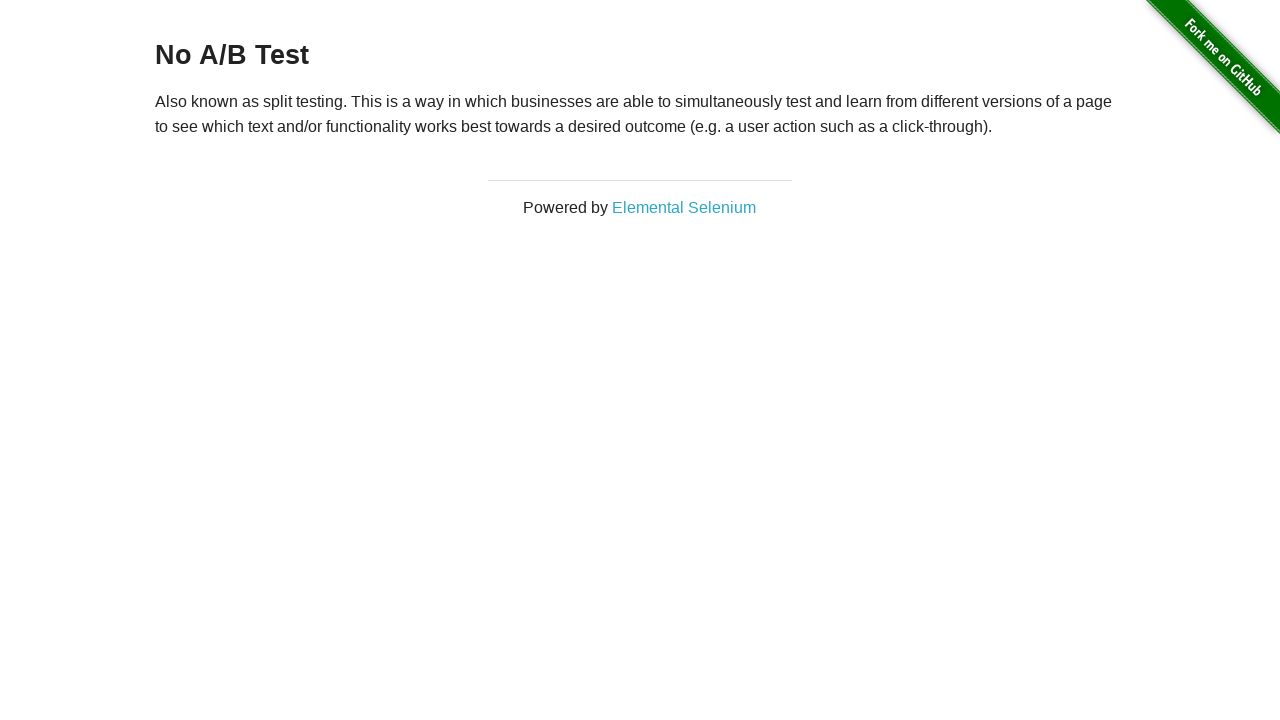

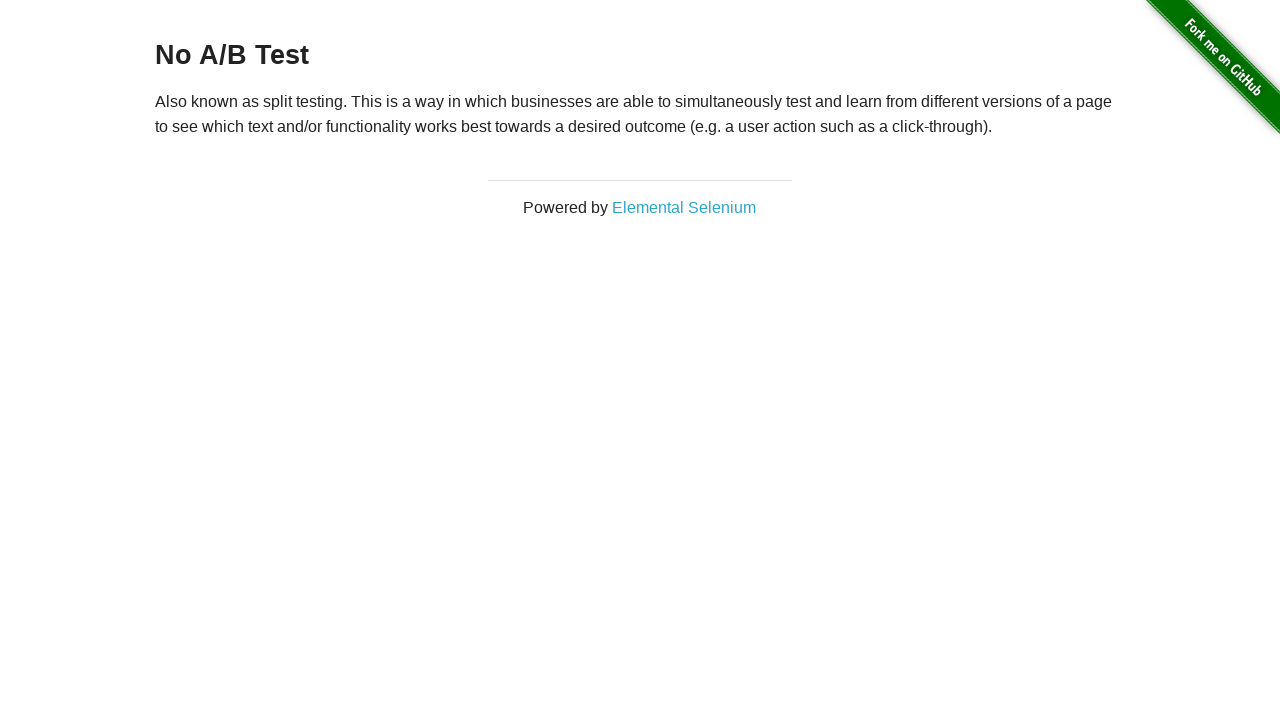